Tests dynamic controls by clicking the remove button and verifying the "It's gone!" message appears

Starting URL: https://the-internet.herokuapp.com/dynamic_controls

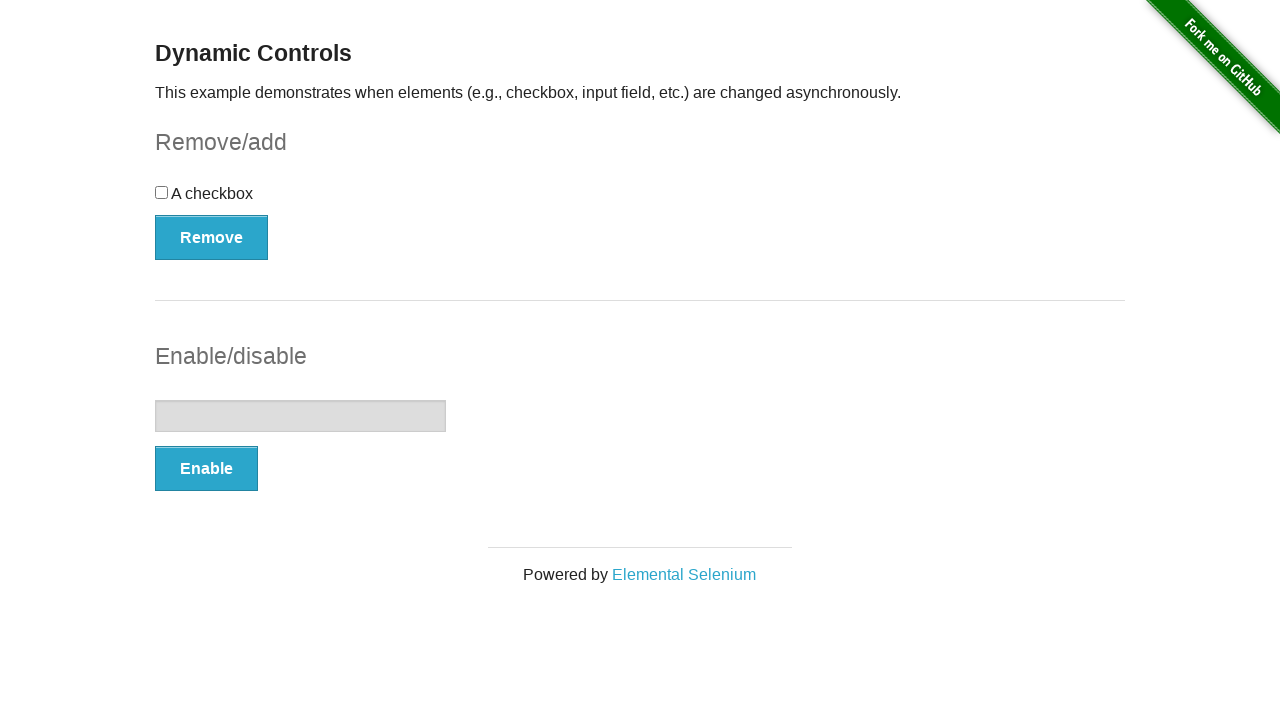

Clicked the remove button at (212, 237) on xpath=//button[@autocomplete='off']
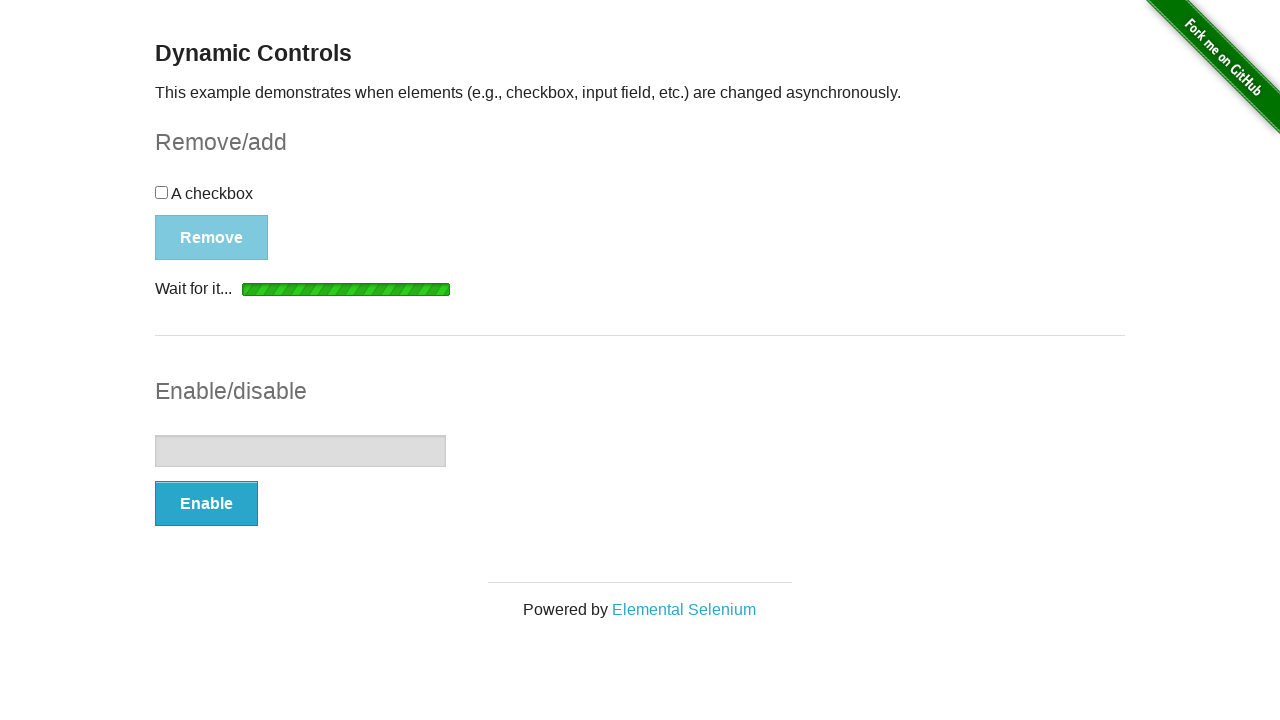

Waited for 'It's gone!' message to appear
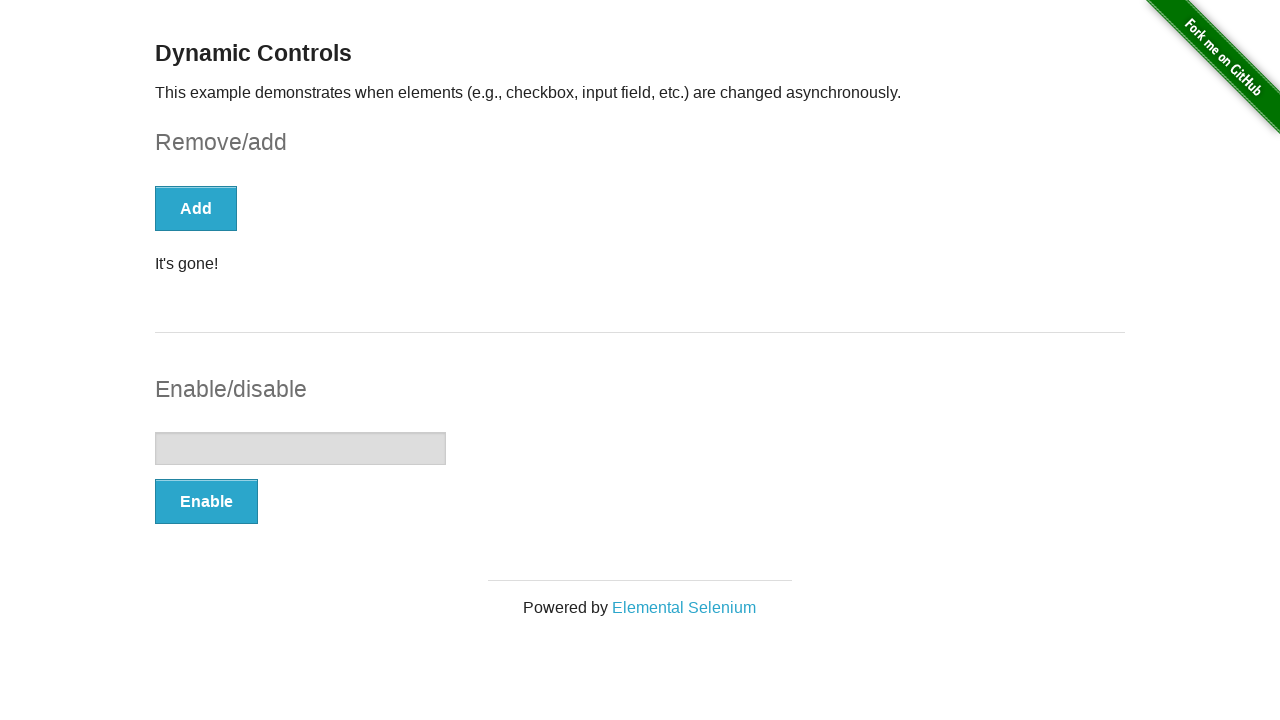

Located the message element
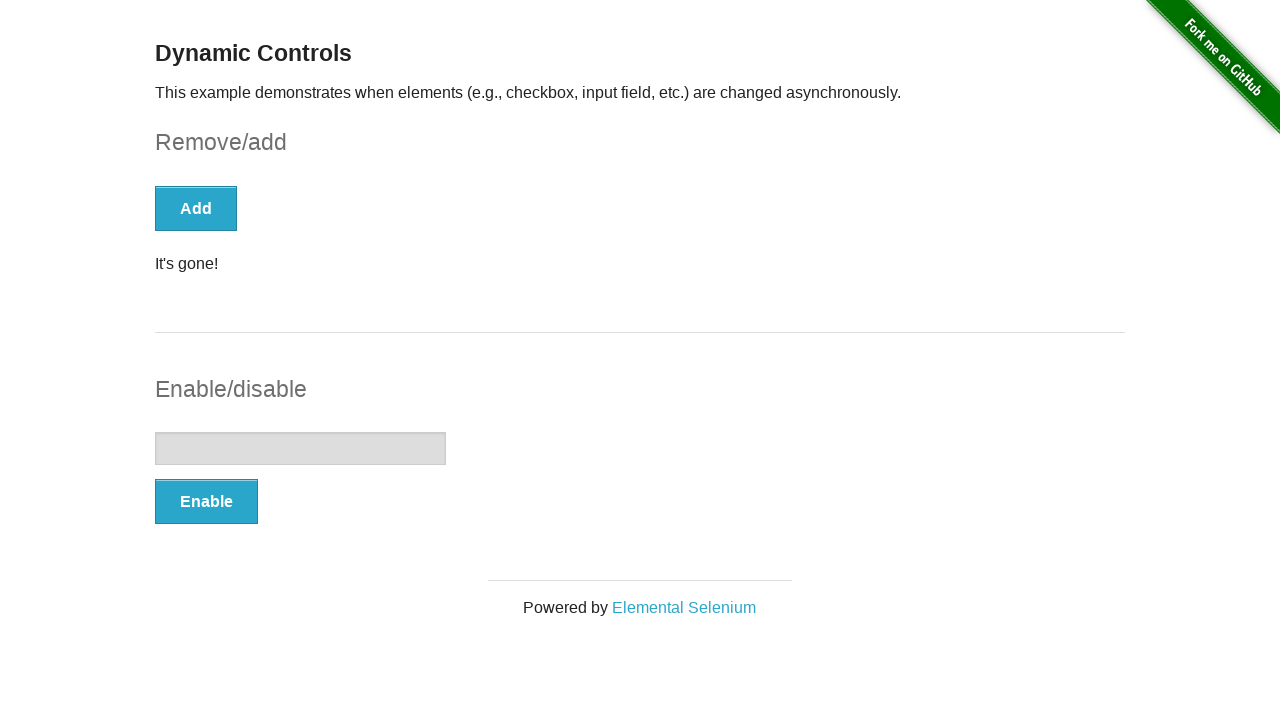

Verified message text is 'It's gone!'
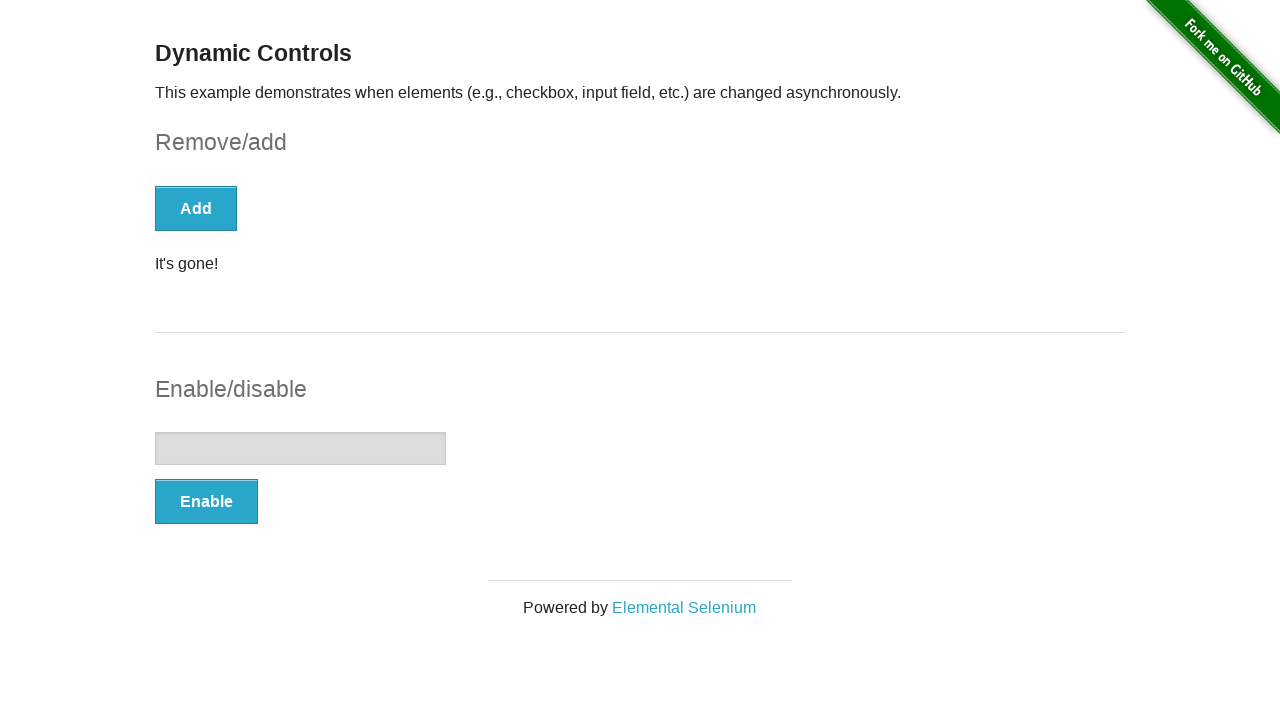

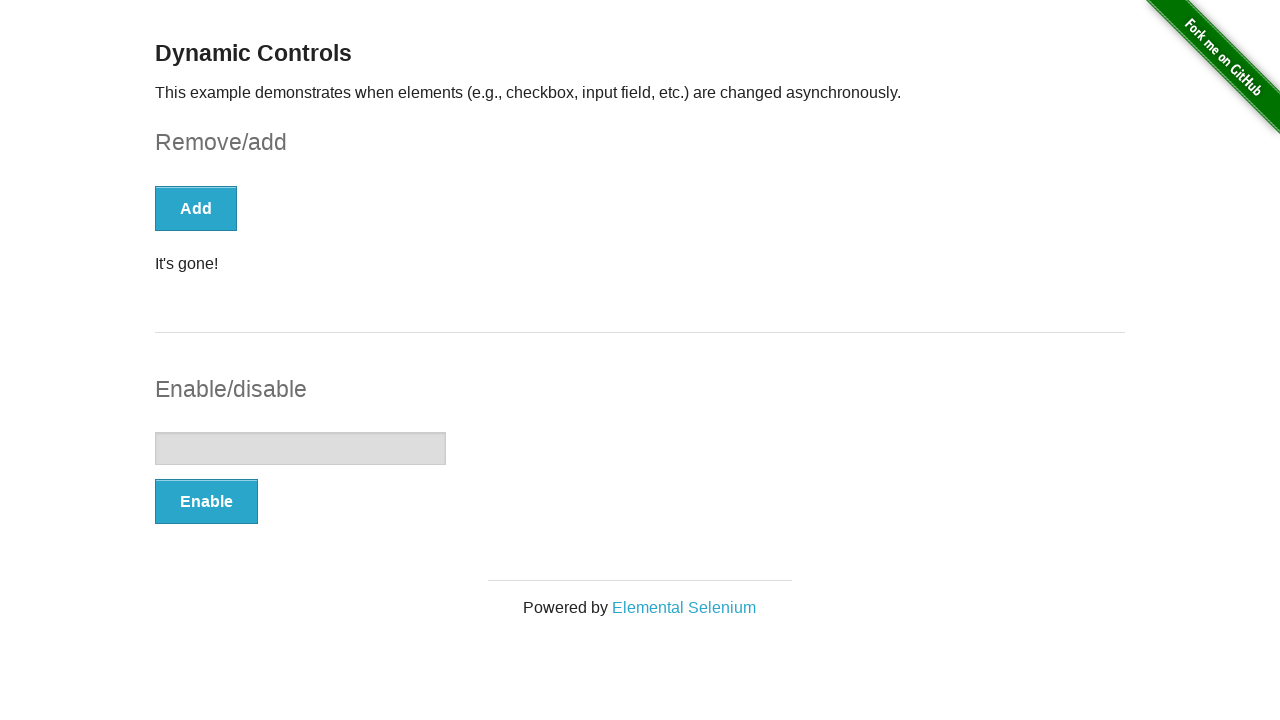